Navigates to Redirect Link page, clicks the redirect link, and verifies navigation to Status Codes page

Starting URL: https://the-internet.herokuapp.com/

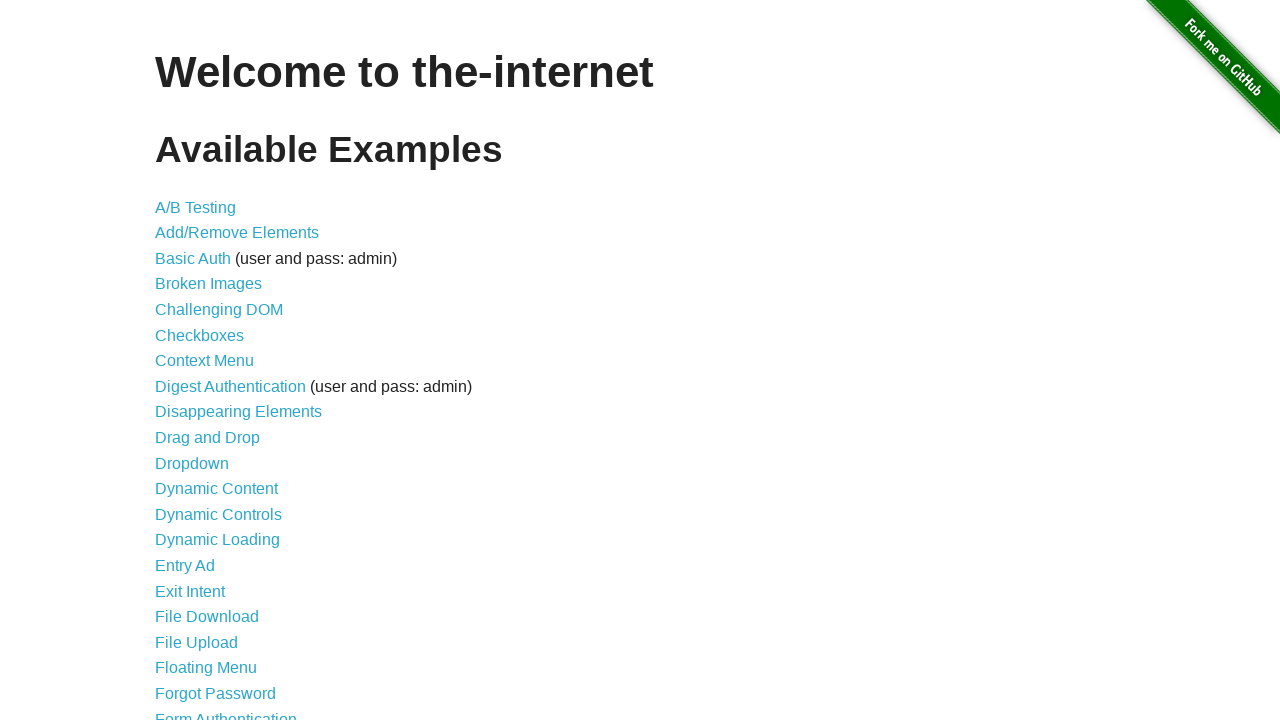

Clicked on 'Redirect Link' navigation link at (202, 446) on internal:role=link[name="Redirect Link"i]
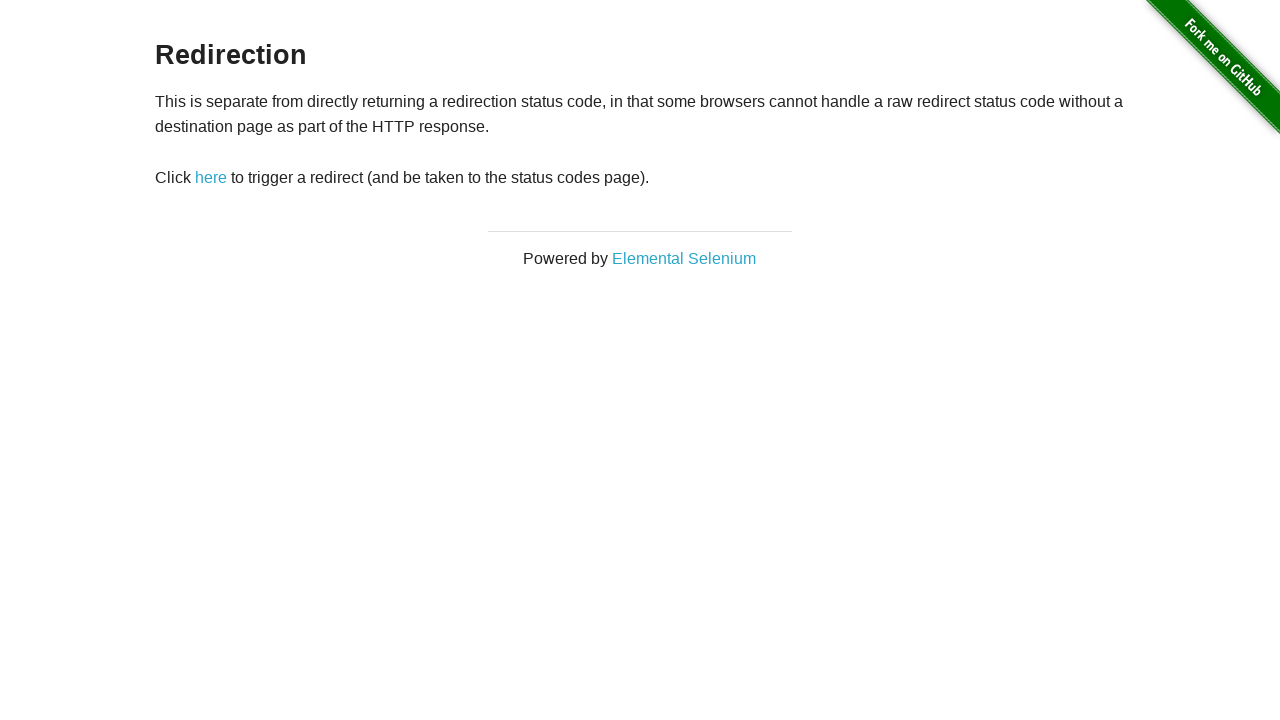

Clicked the redirect link element at (211, 178) on #redirect
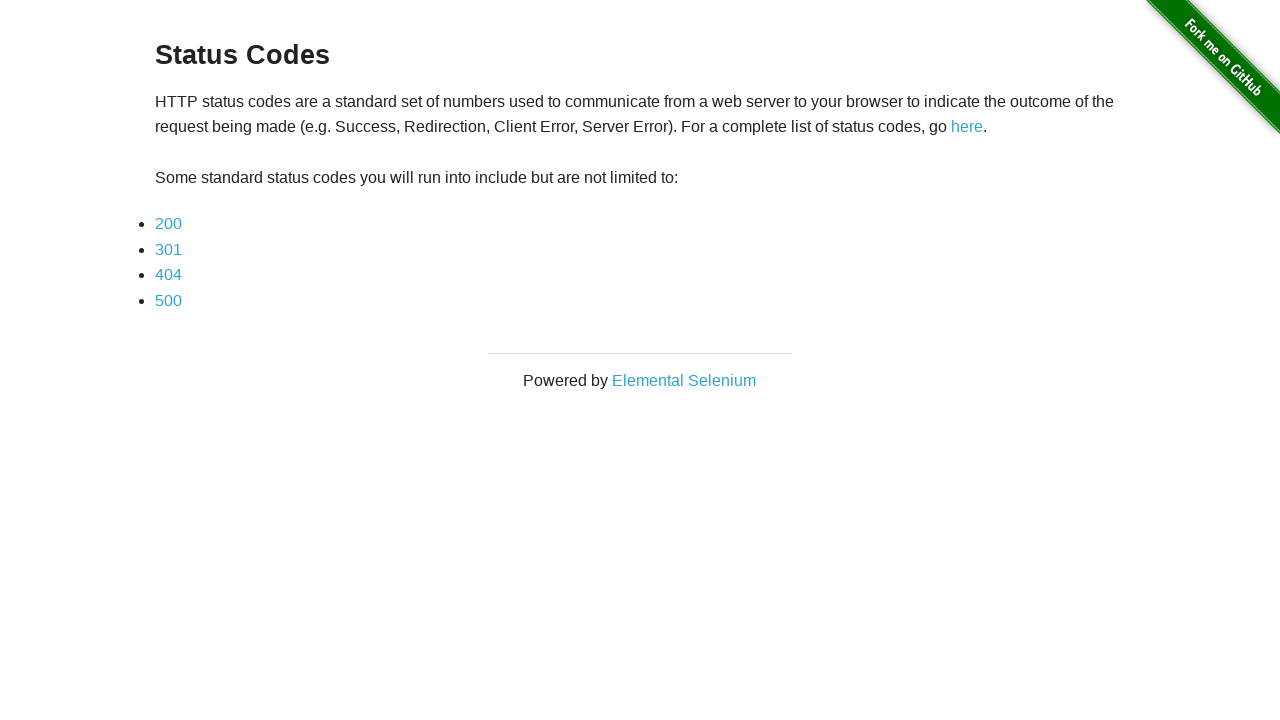

Verified navigation to Status Codes page by confirming 'Status Codes' heading is visible
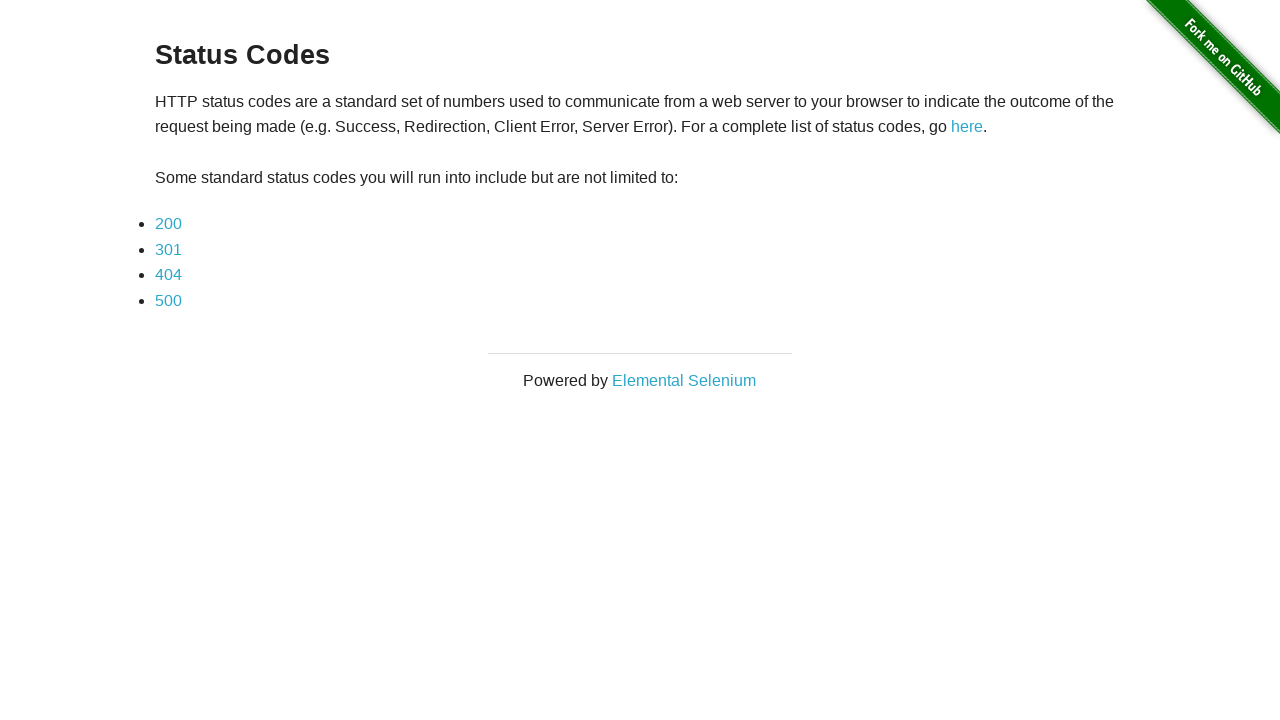

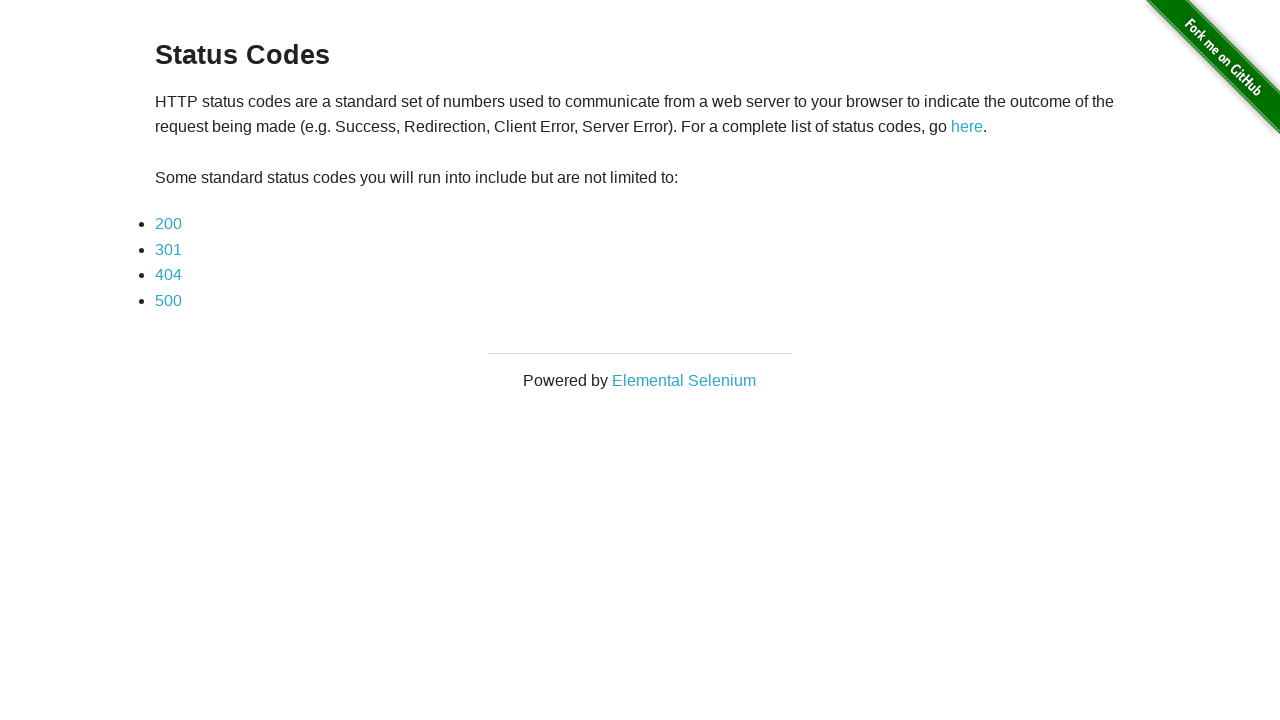